Verifies that the brand logo contains "GREEN" and "KART" text

Starting URL: https://rahulshettyacademy.com/seleniumPractise/#/

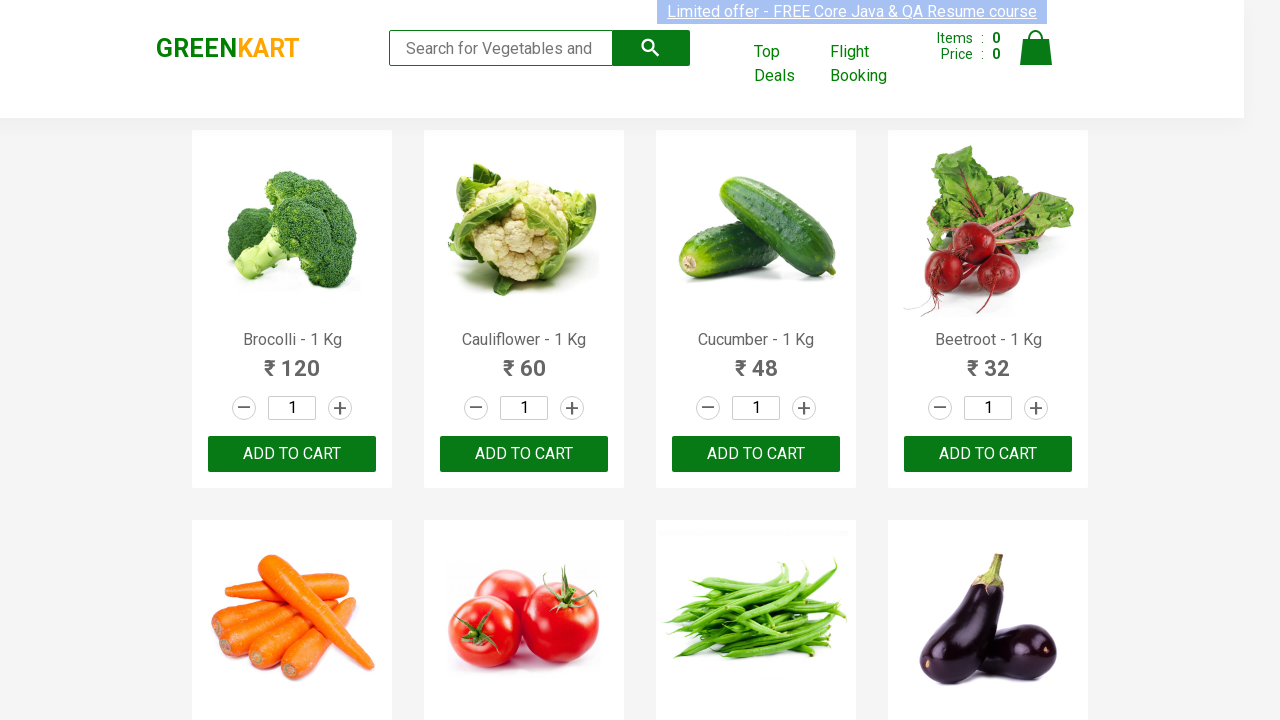

Verified that the brand logo contains 'GREEN' text
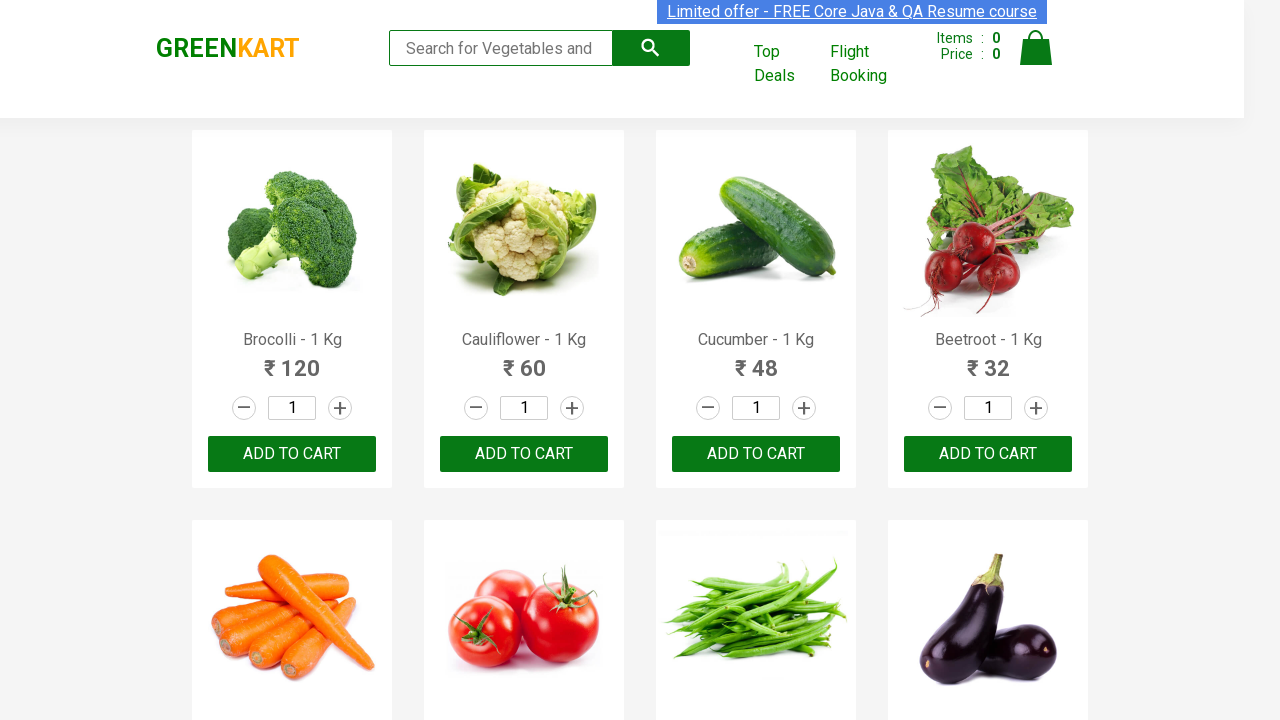

Verified that the brand logo contains 'KART' text
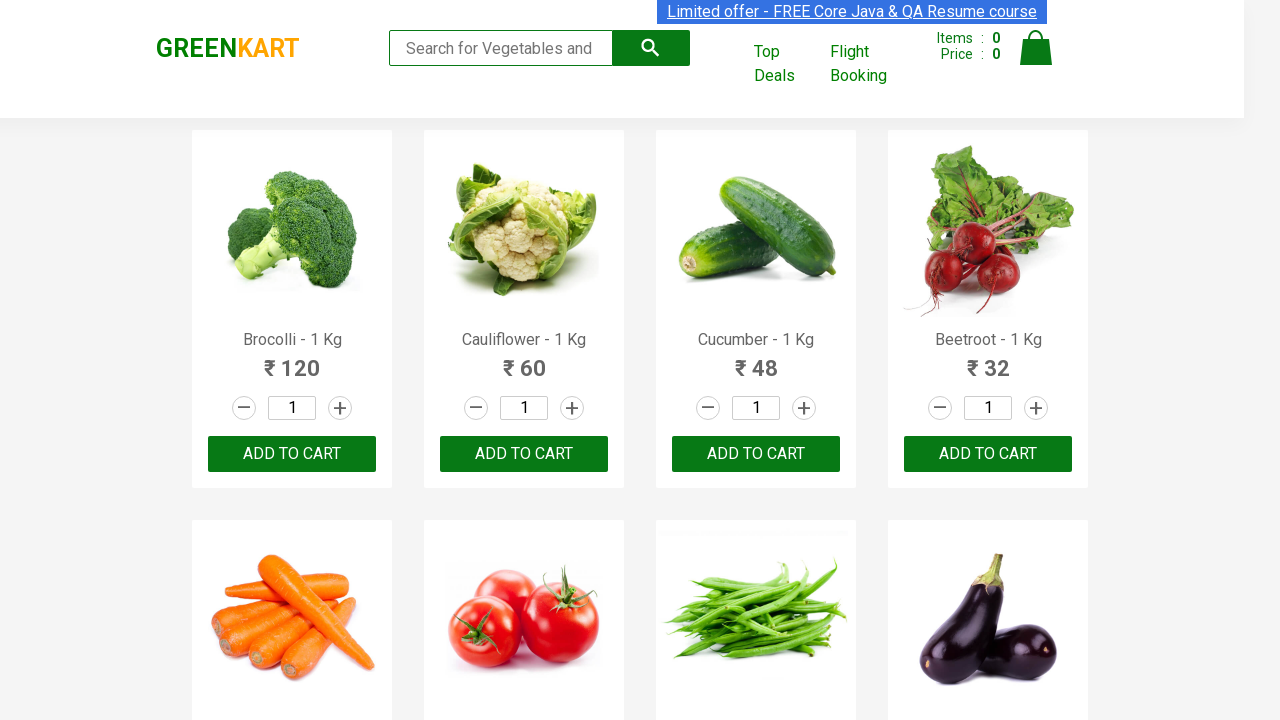

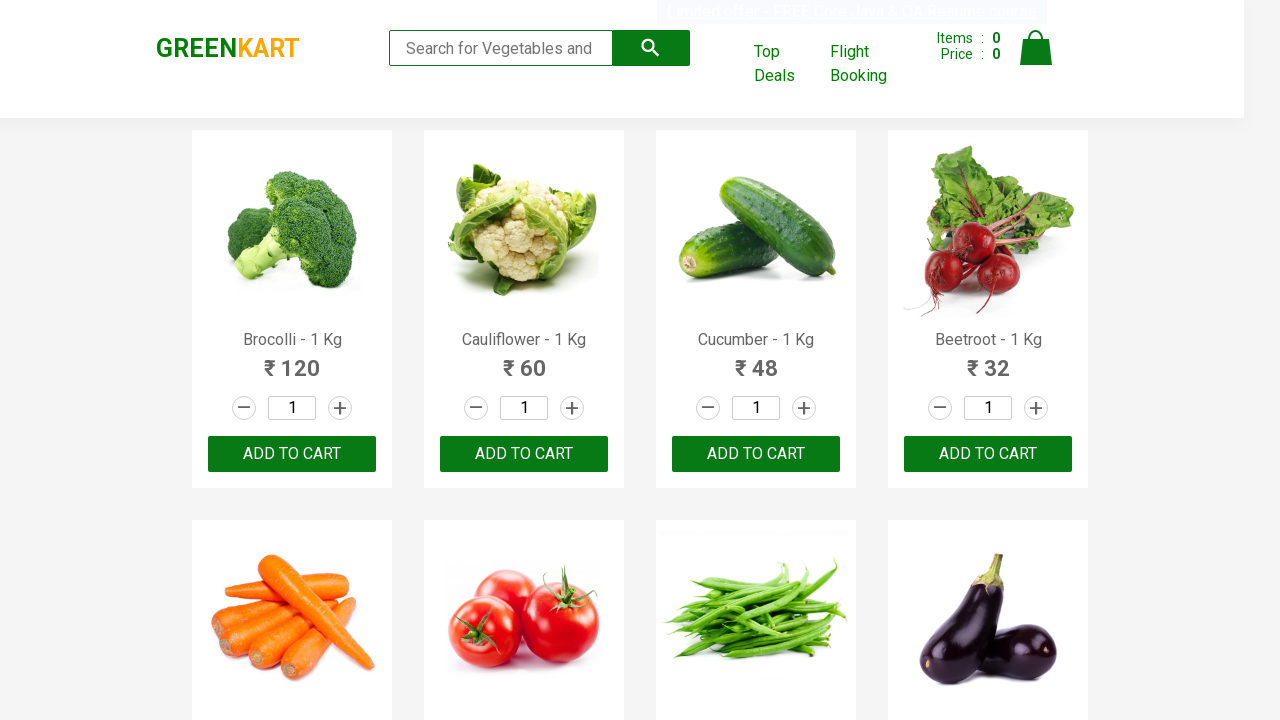